Navigates to OpenCart registration page and fills in the first name field using fluent wait

Starting URL: https://naveenautomationlabs.com/opencart/index.php?route=account/register

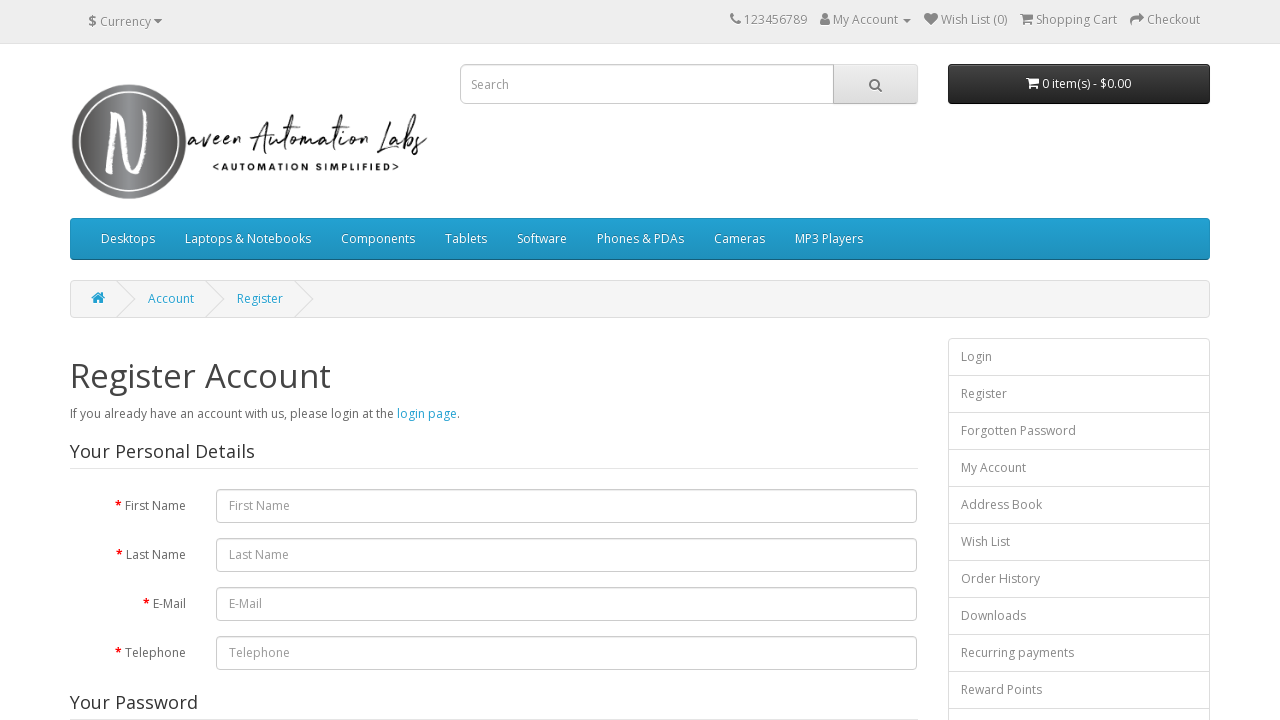

Navigated to OpenCart registration page
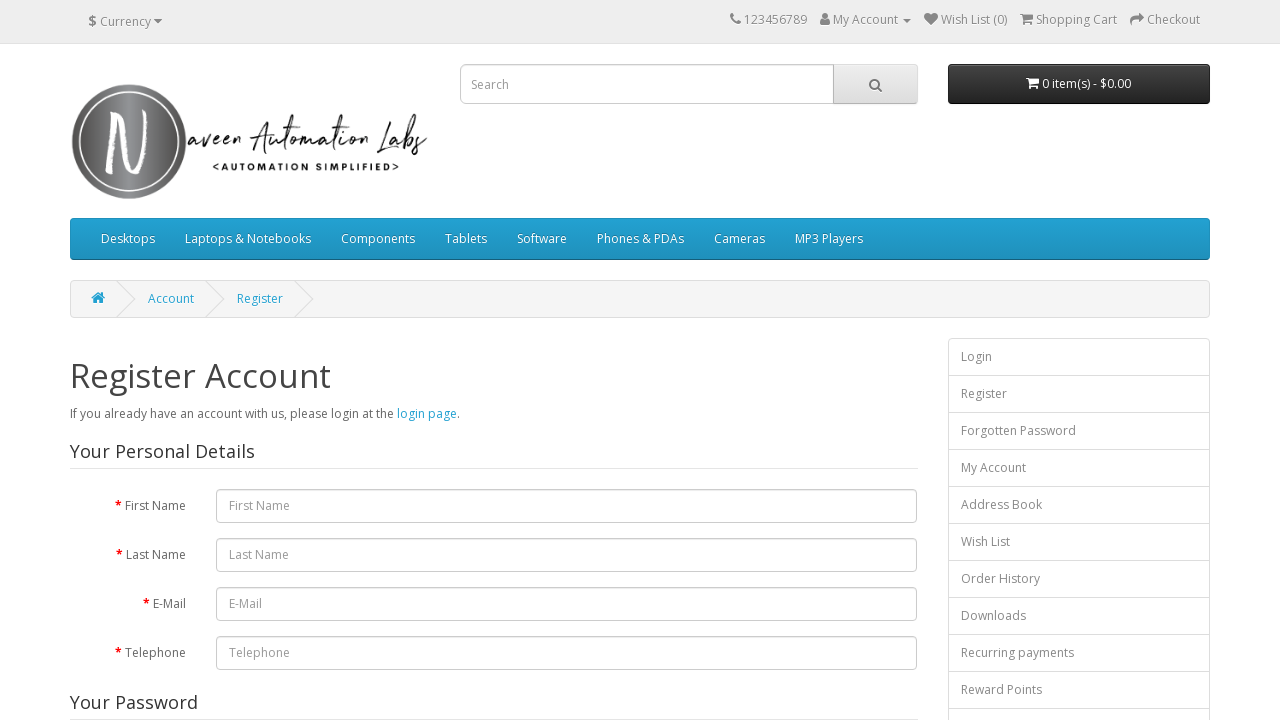

First name input field became visible (fluent wait completed)
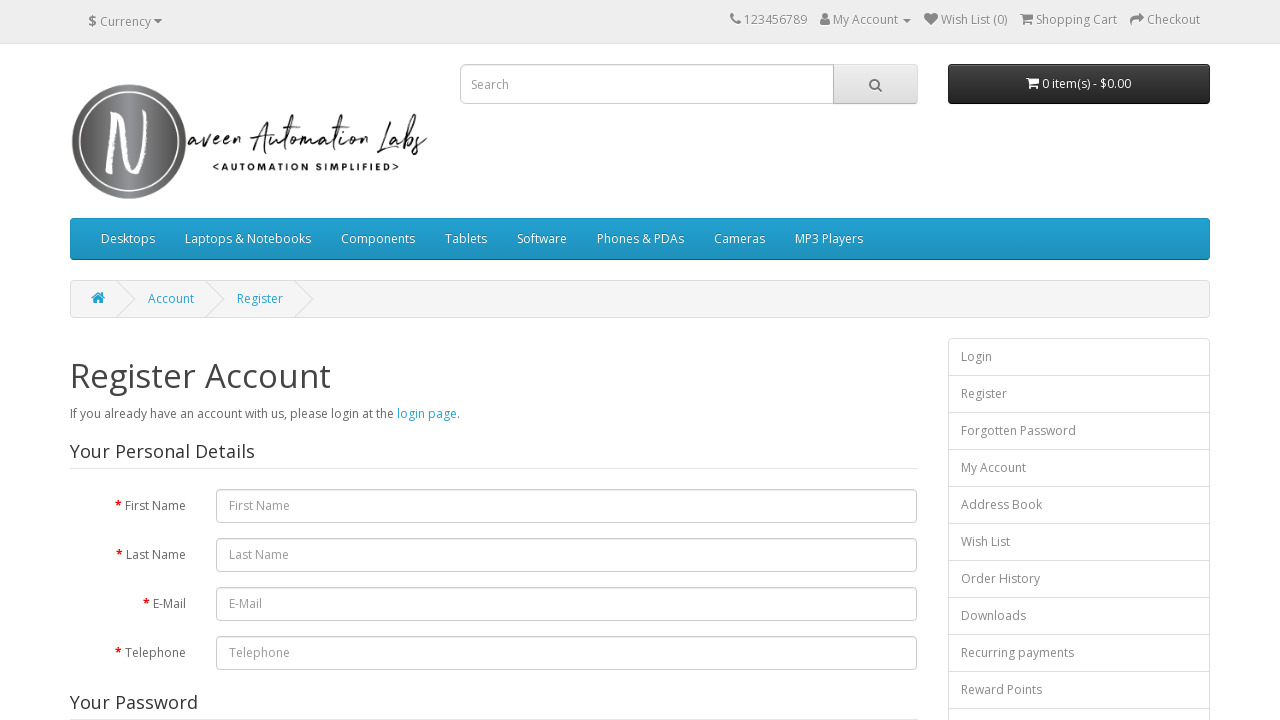

Filled first name field with 'Ajit' on //input[@id='input-firstname']
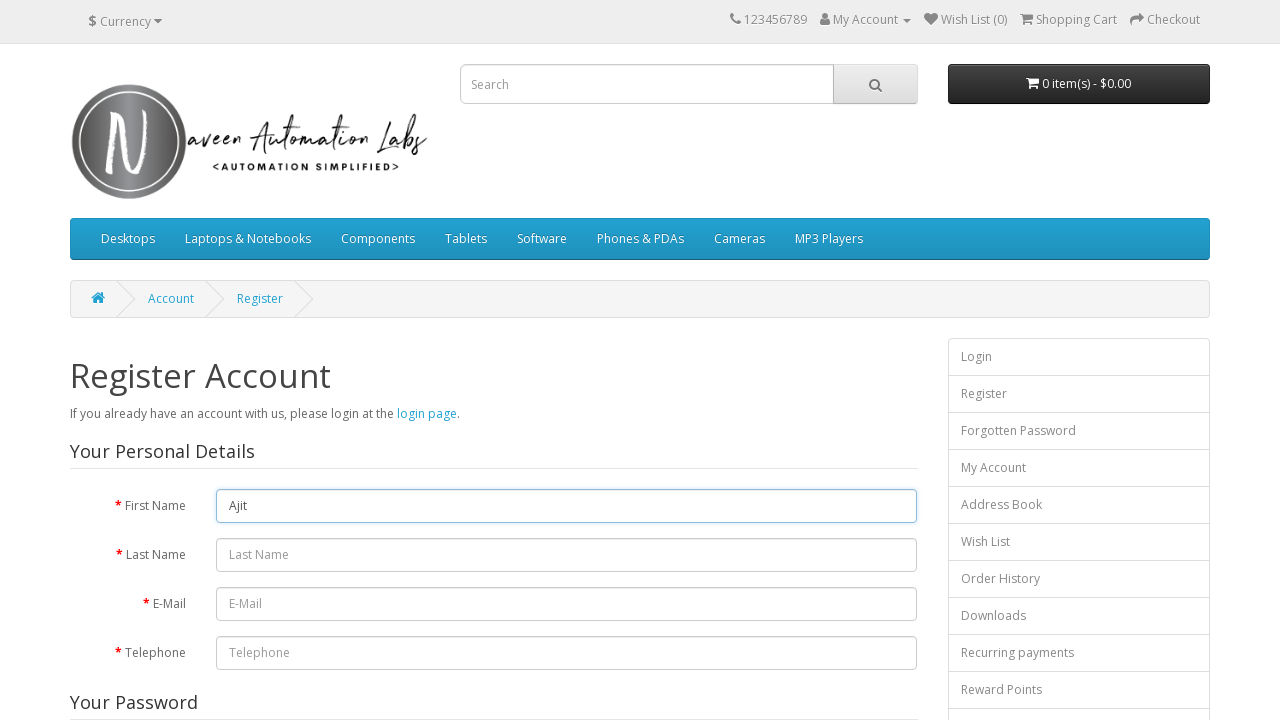

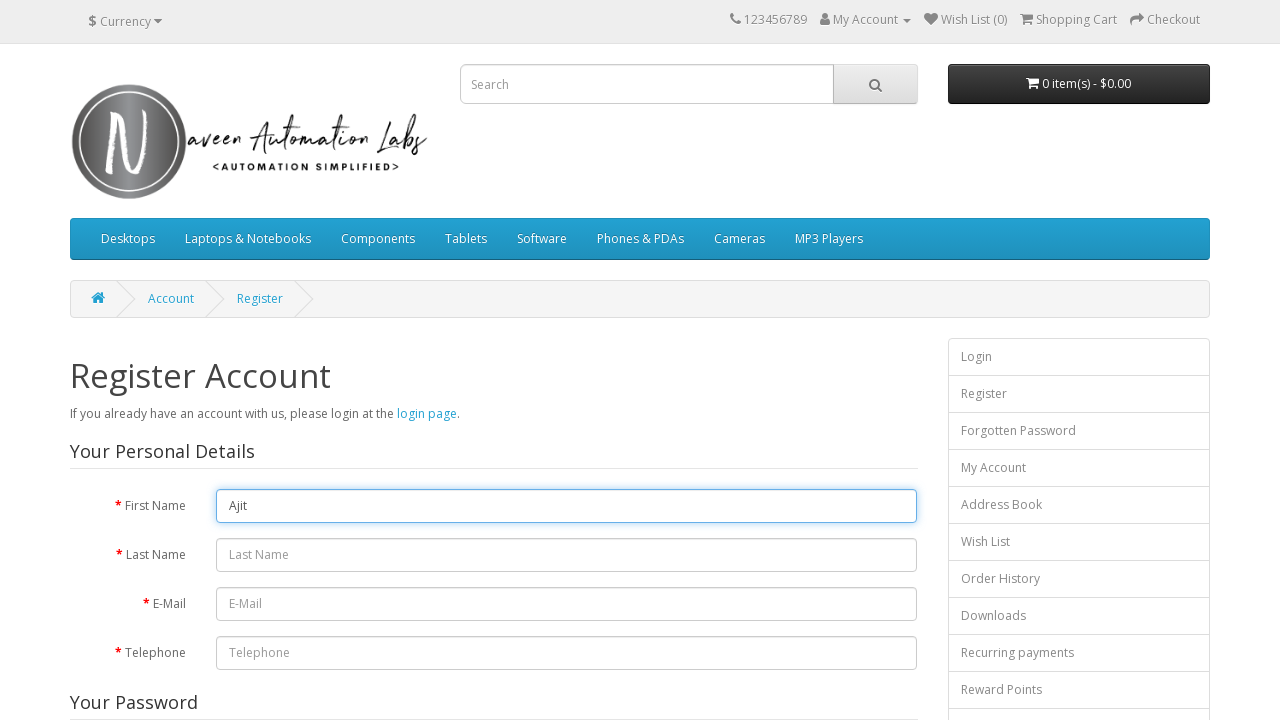